Tests dynamic content loading by clicking a start button and waiting for hidden content to become visible, then verifying the displayed text is "Hello World!"

Starting URL: http://the-internet.herokuapp.com/dynamic_loading/1

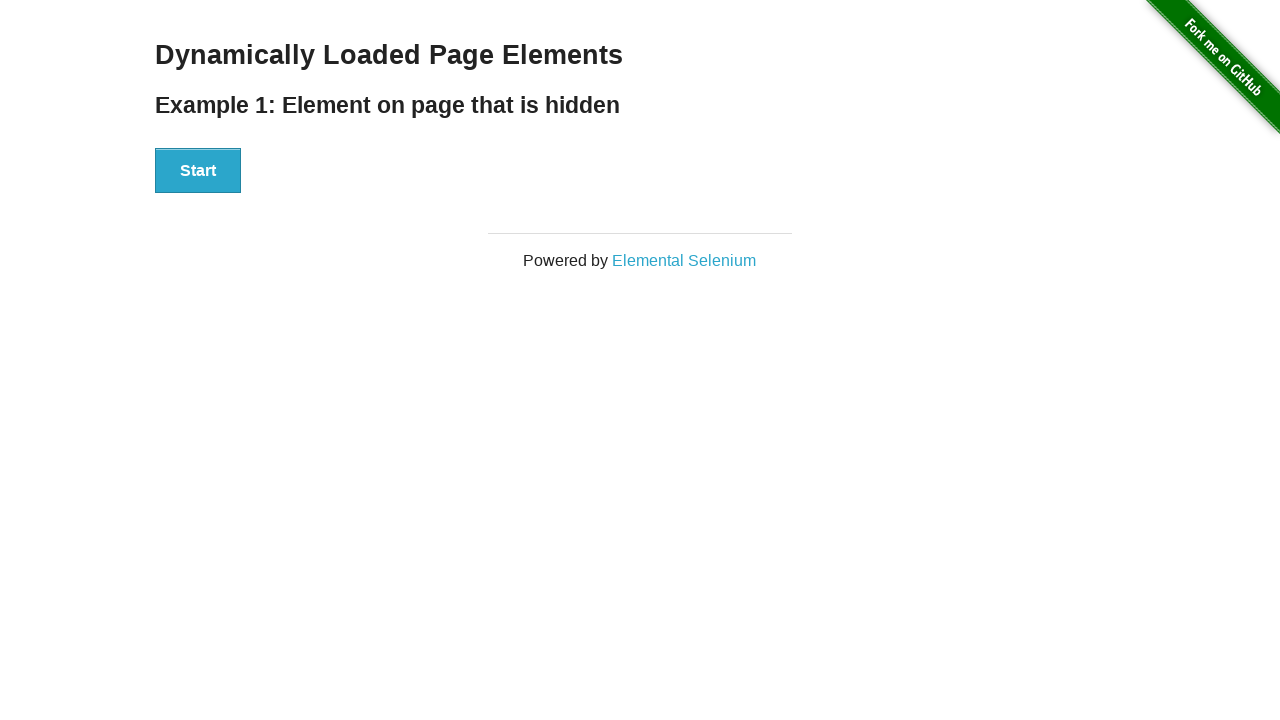

Navigated to dynamic loading test page
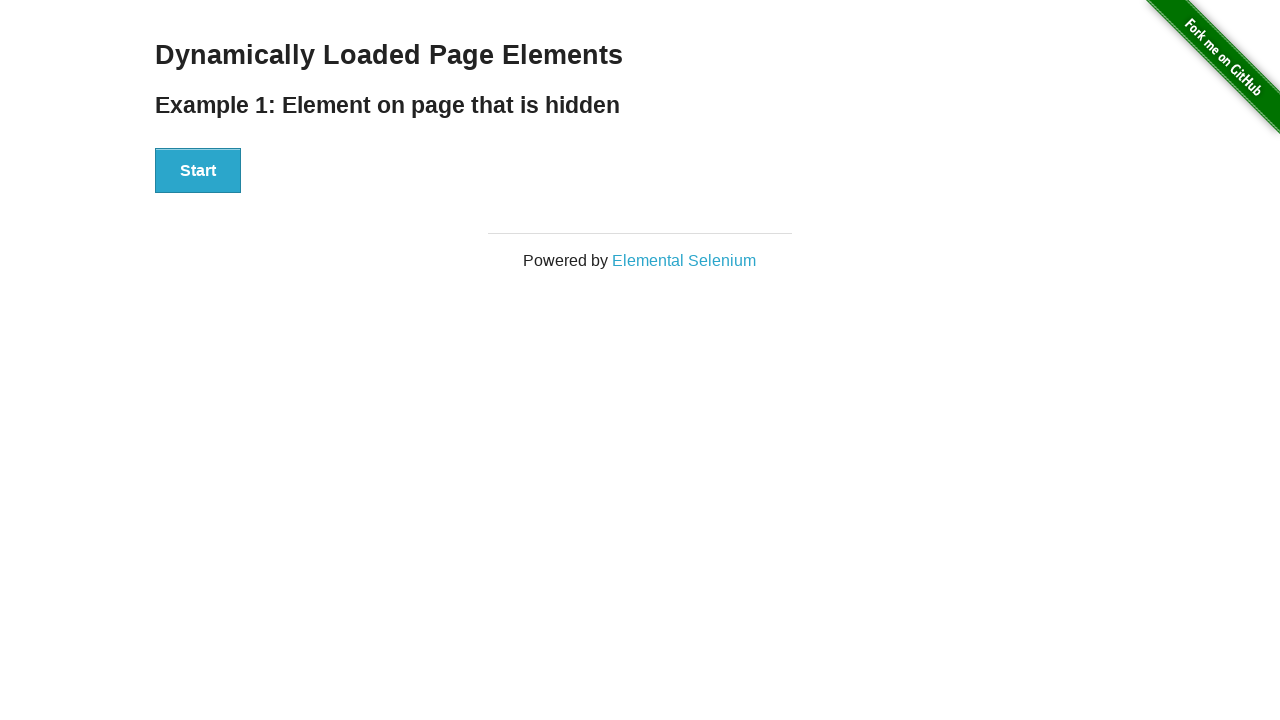

Clicked start button to trigger dynamic content loading at (198, 171) on xpath=//div[@id='start']/button
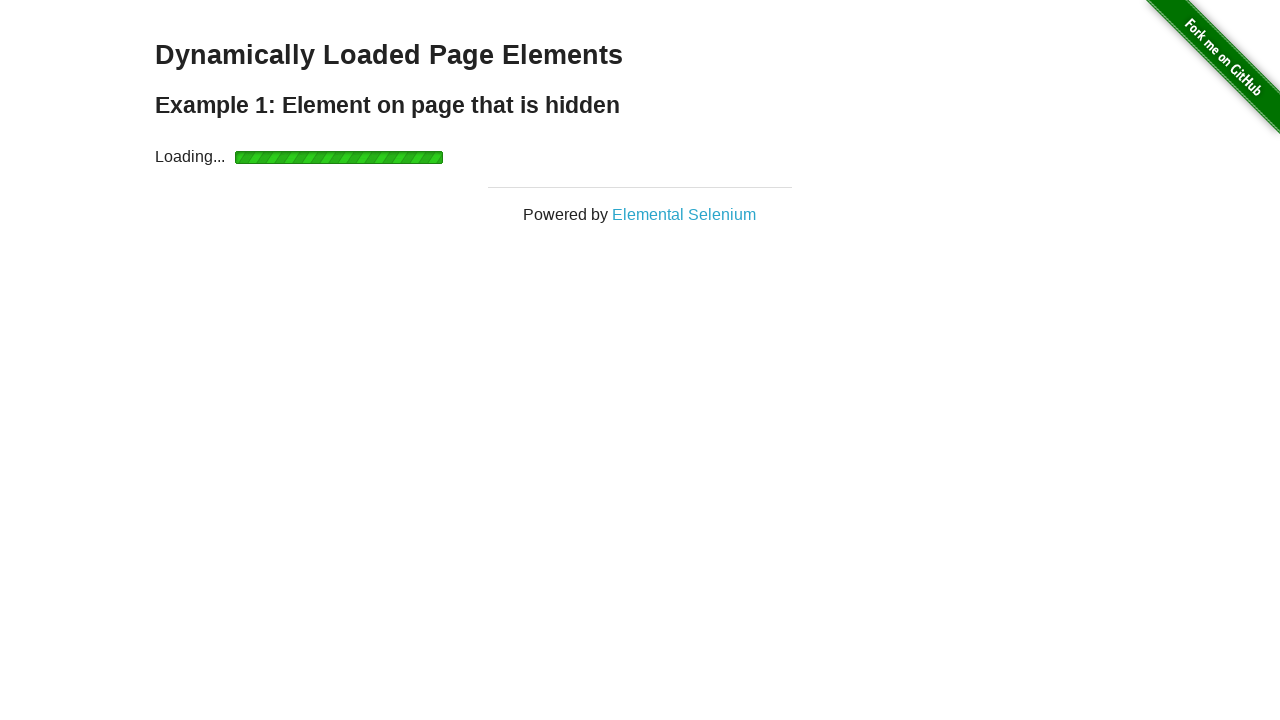

Waited for hidden content to become visible
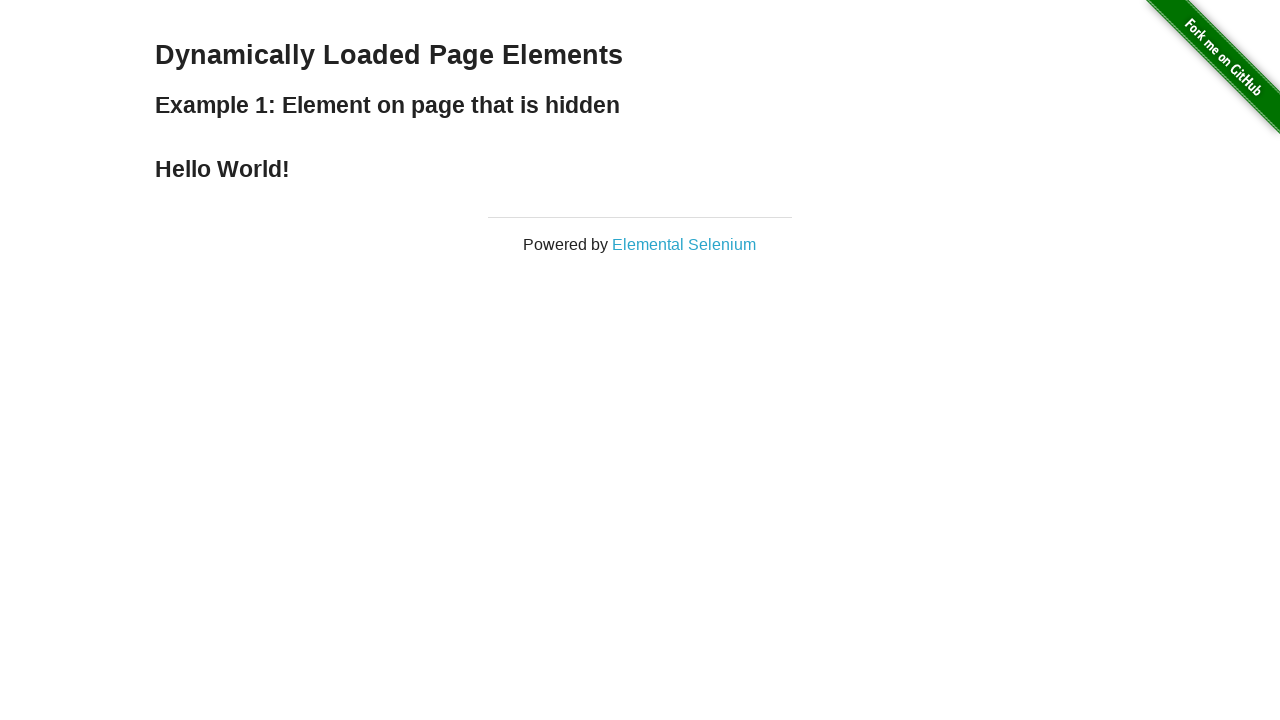

Located finish element containing dynamic content
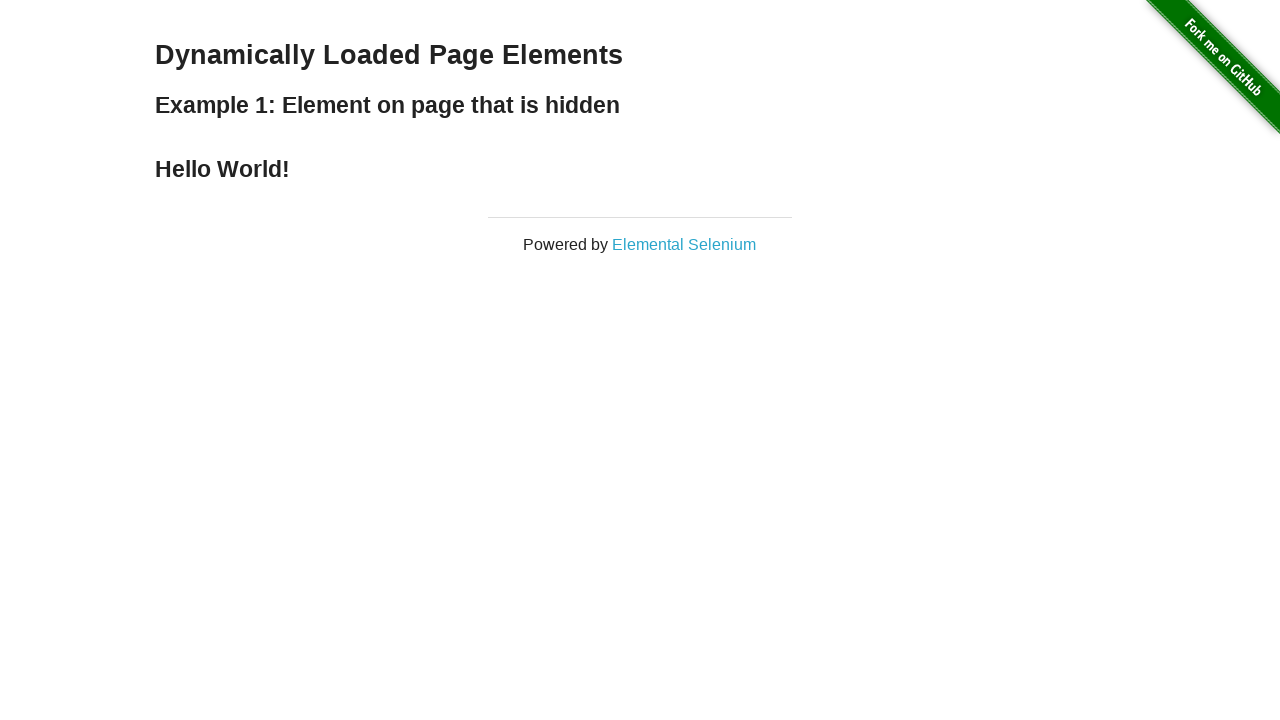

Verified displayed text is 'Hello World!'
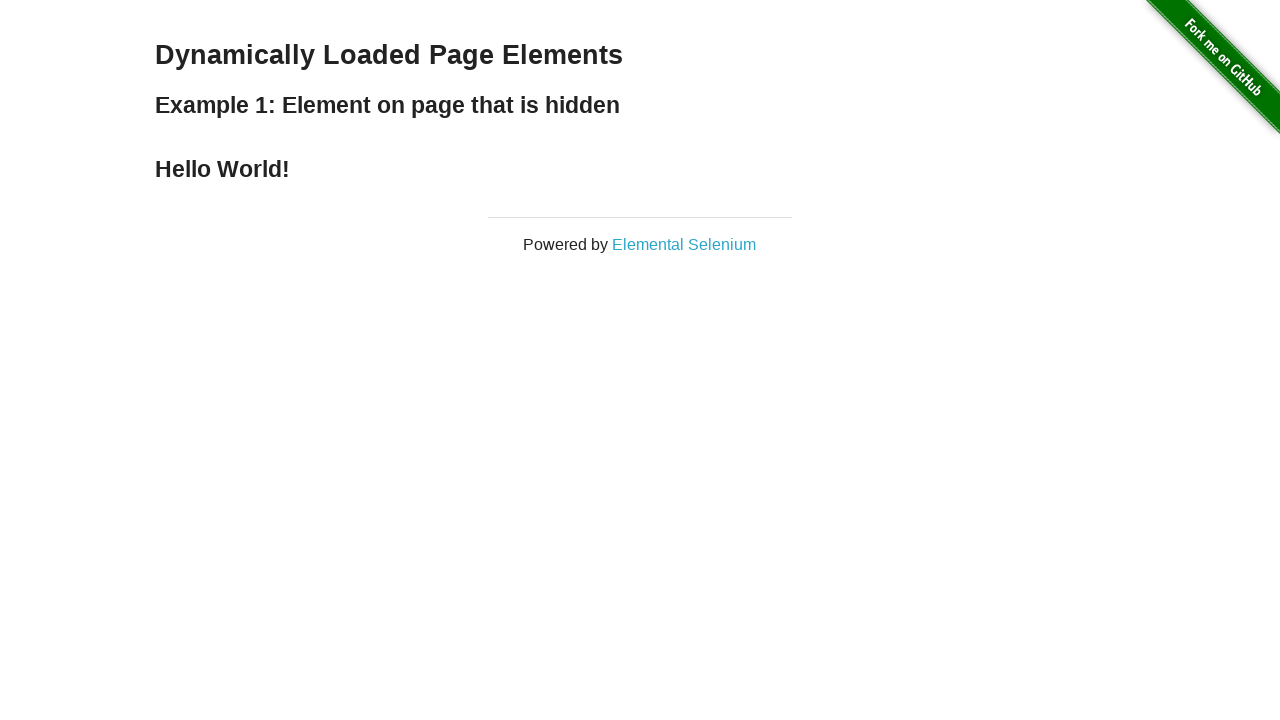

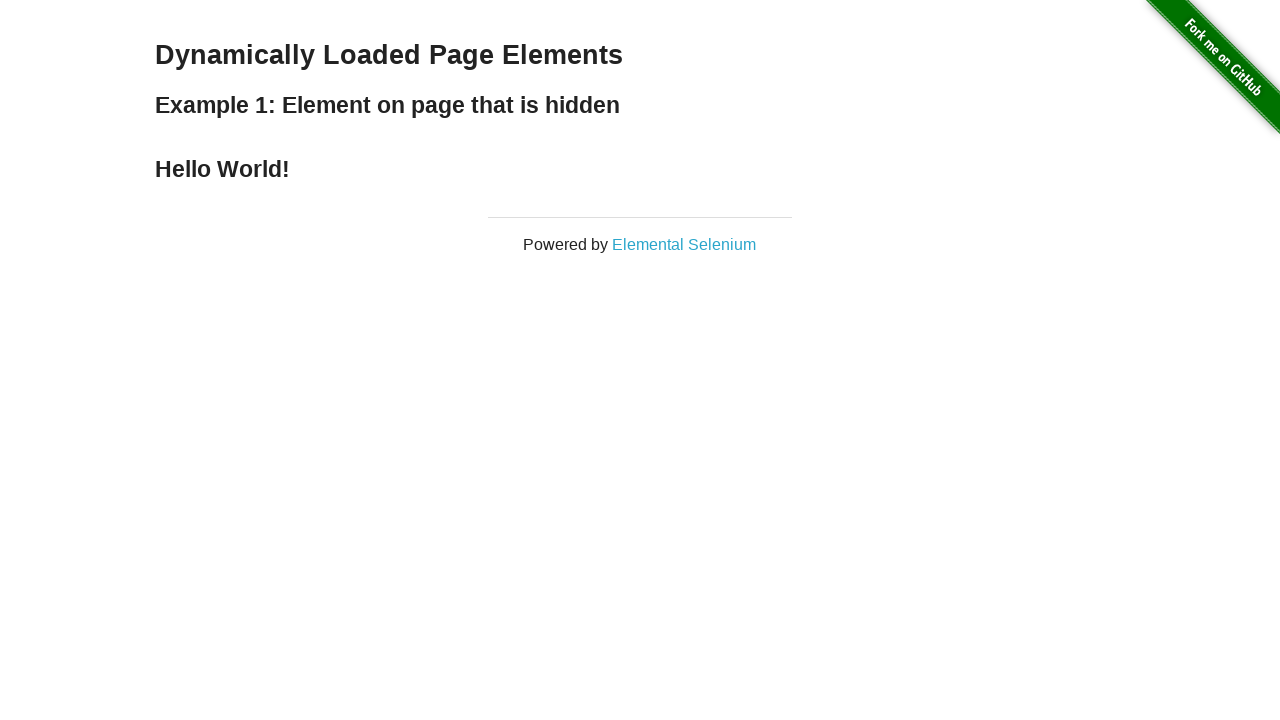